Tests JavaScript prompt alert functionality by clicking a button to trigger a prompt, entering text into the prompt, accepting it, and verifying the result message is displayed.

Starting URL: https://the-internet.herokuapp.com/javascript_alerts

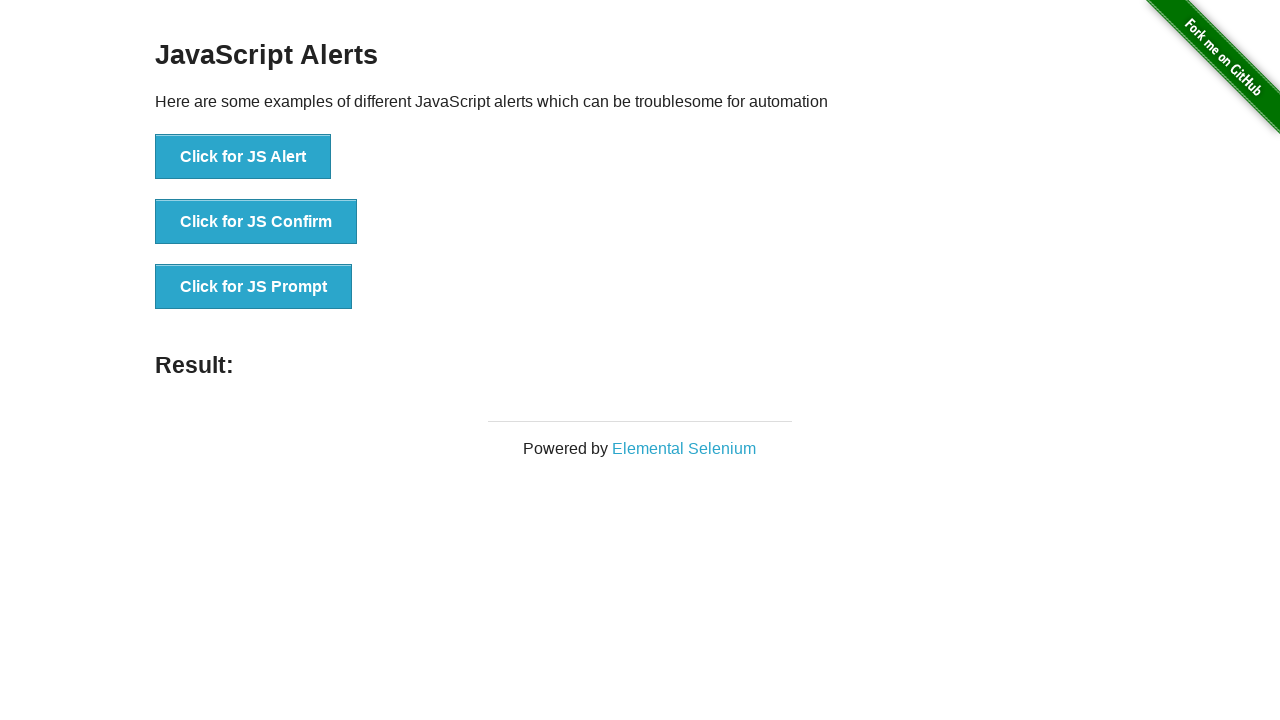

Clicked 'Click for JS Prompt' button to trigger JavaScript prompt dialog at (254, 287) on xpath=//button[text()='Click for JS Prompt']
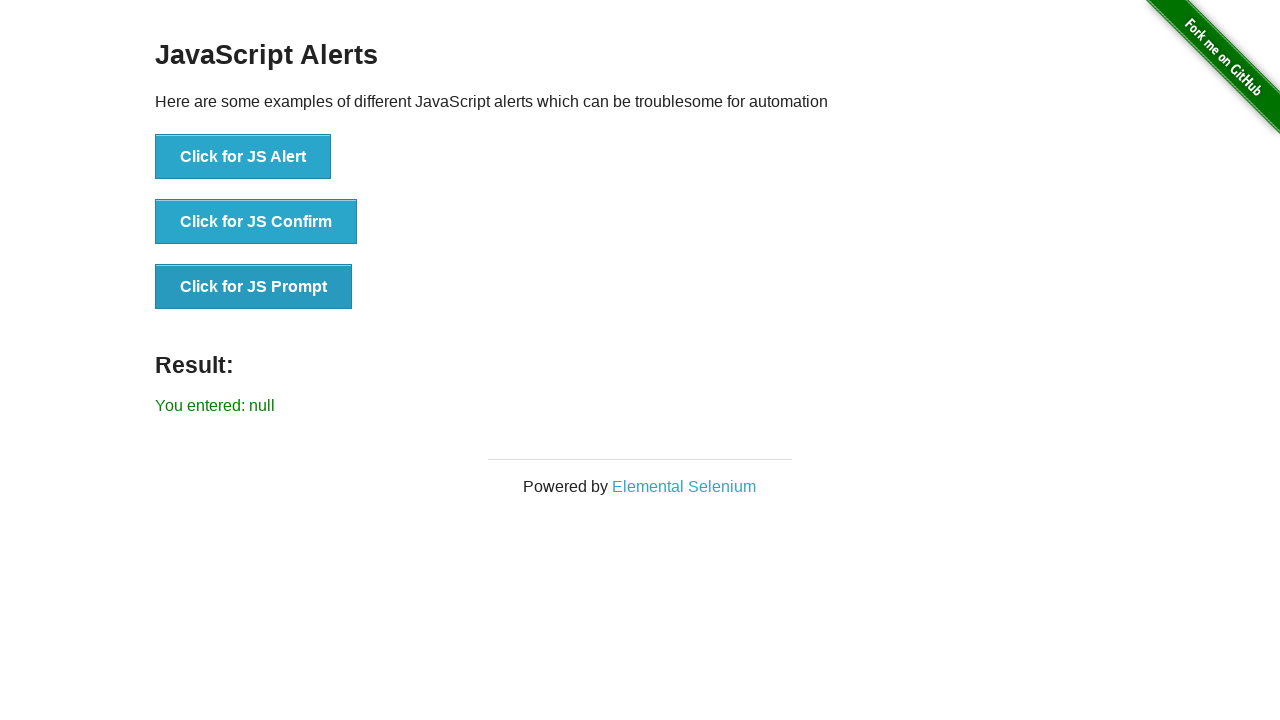

Set up dialog handler to accept prompt with text 'hii anusha'
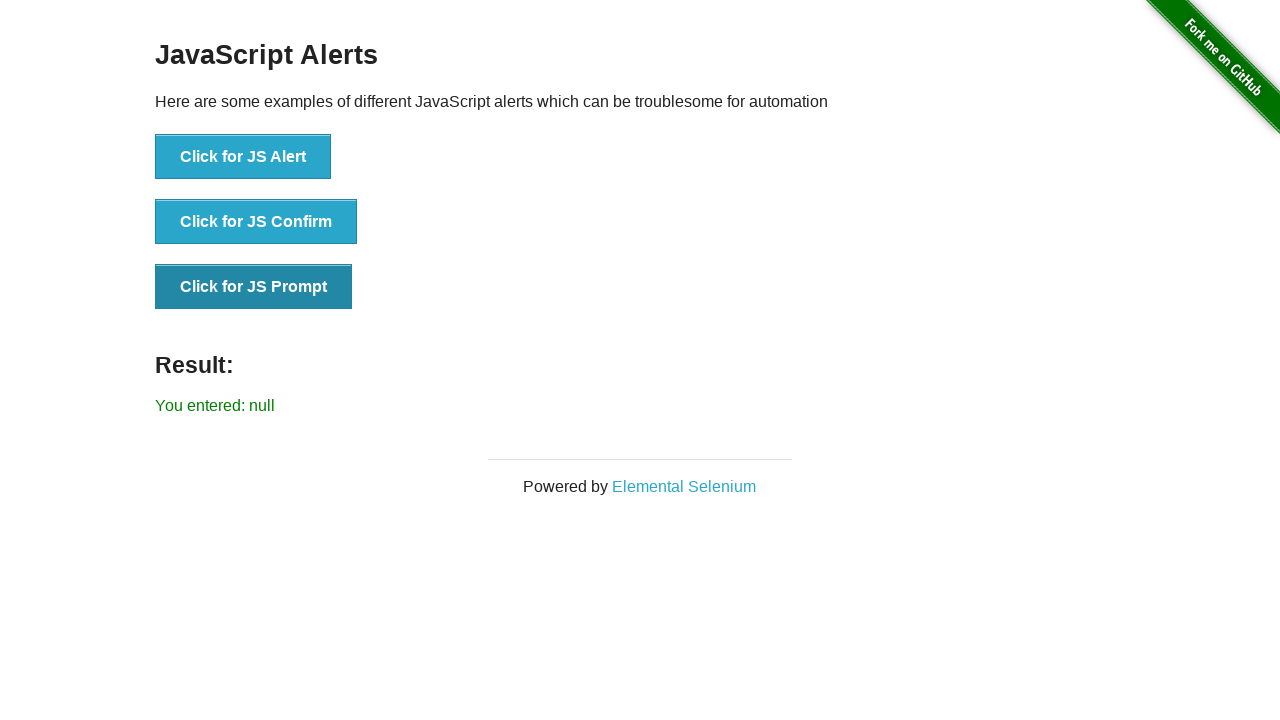

Clicked 'Click for JS Prompt' button again to trigger the prompt with handler set at (254, 287) on xpath=//button[text()='Click for JS Prompt']
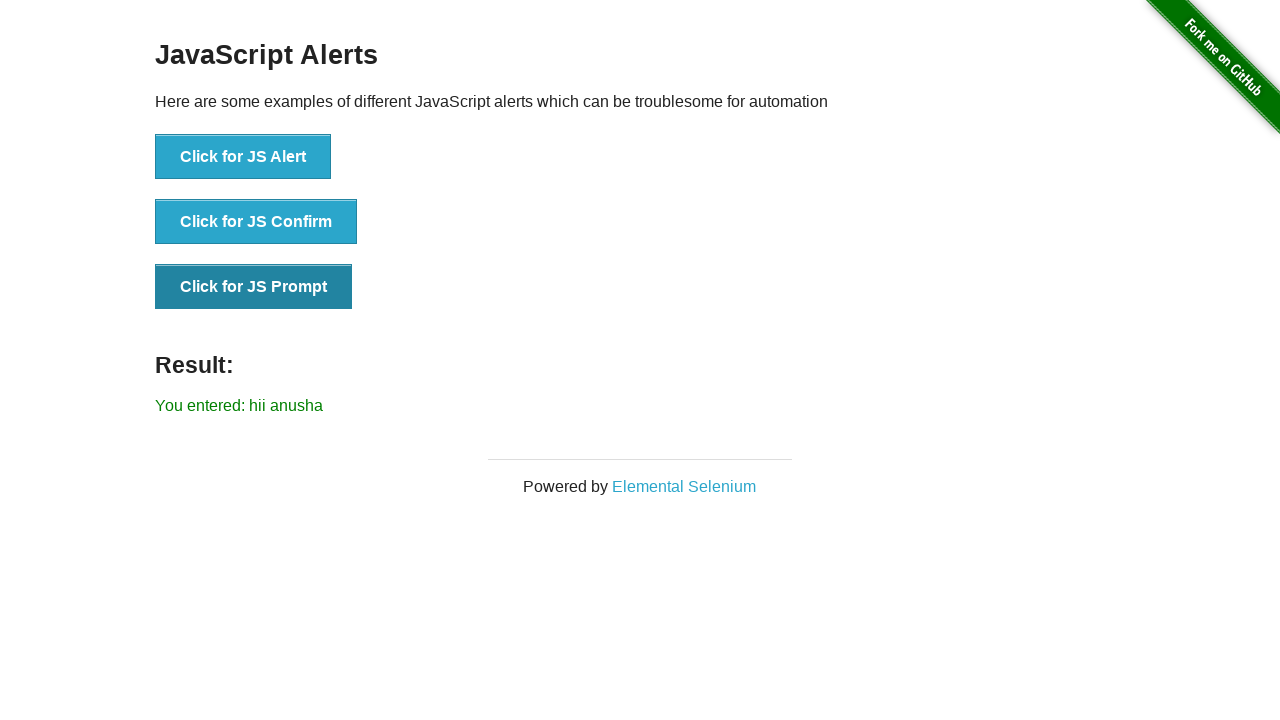

Waited for result message element to appear
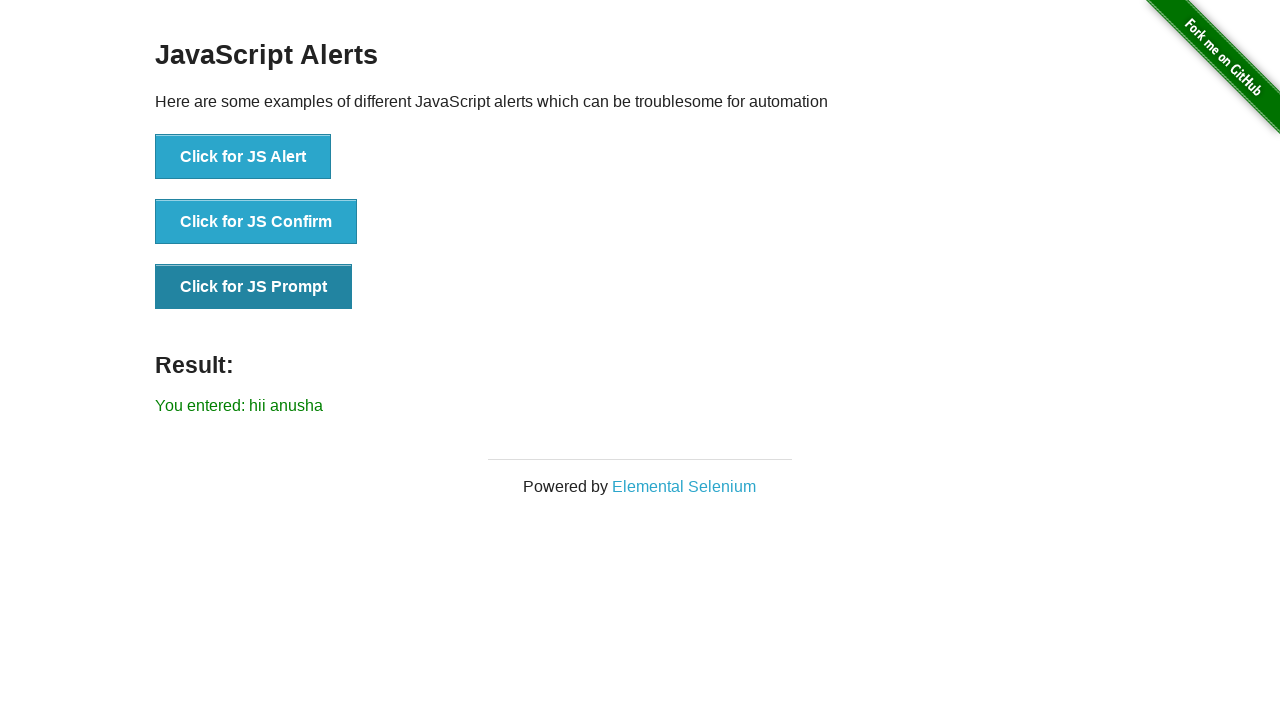

Retrieved result message text: 'You entered: hii anusha'
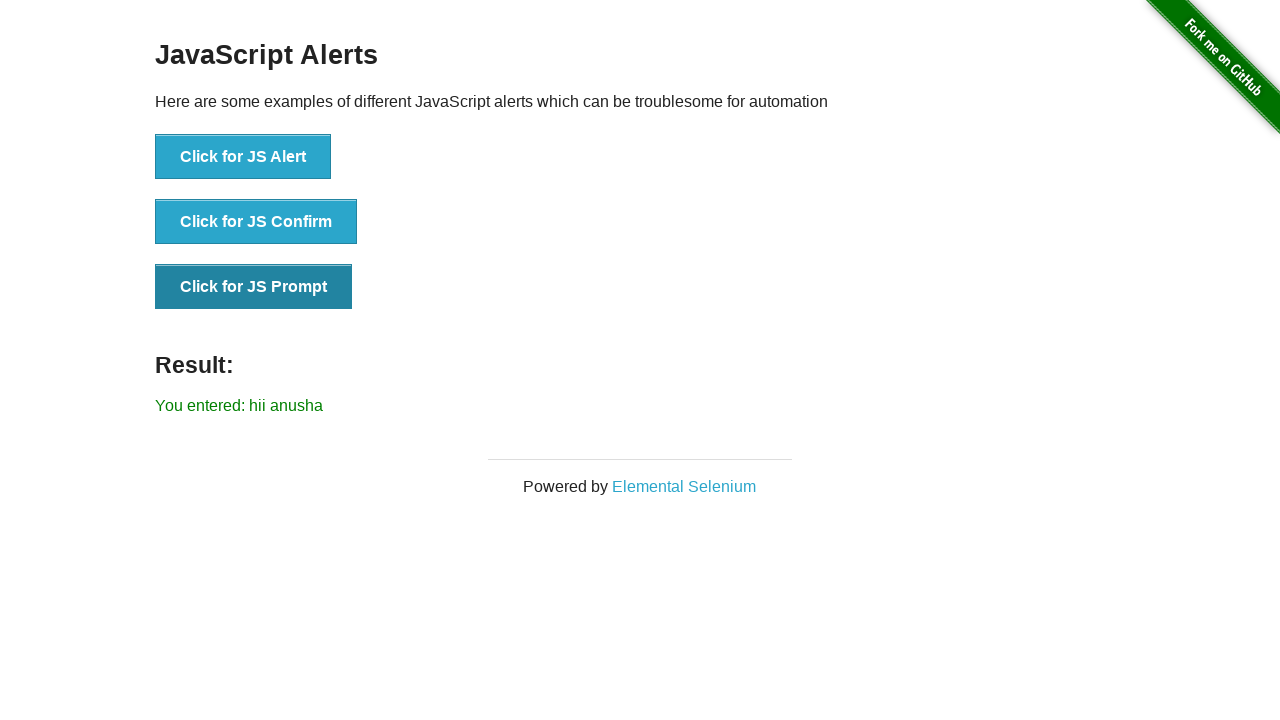

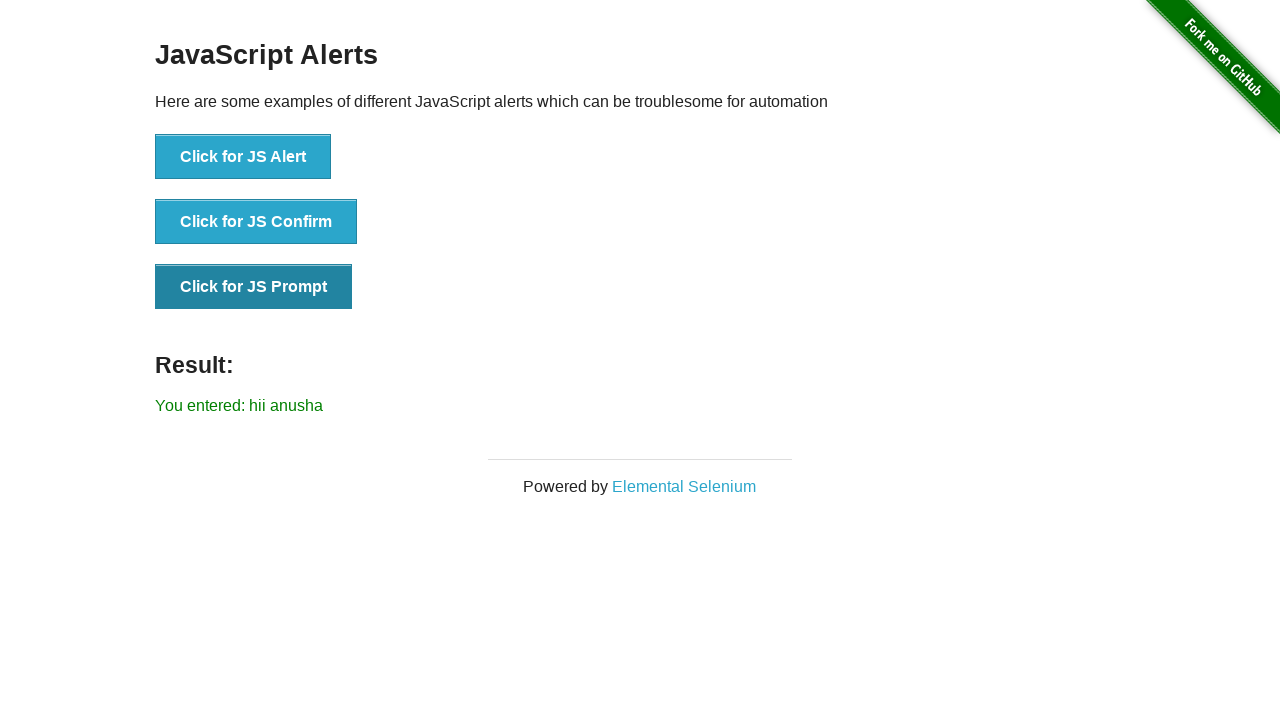